Tests browser confirm dialog handling by clicking a button to show a confirm alert, accepting it, and verifying the result message displays correctly.

Starting URL: https://leafground.com/alert.xhtml

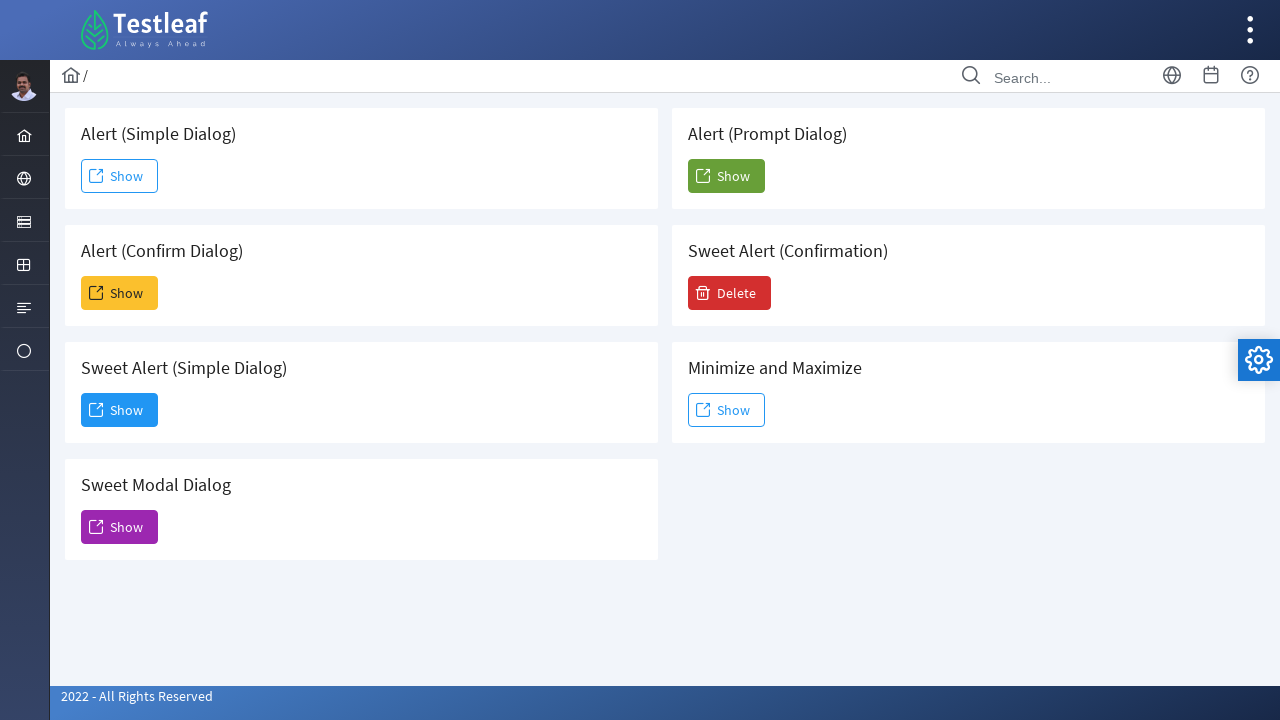

Set up dialog handler to accept confirm dialogs
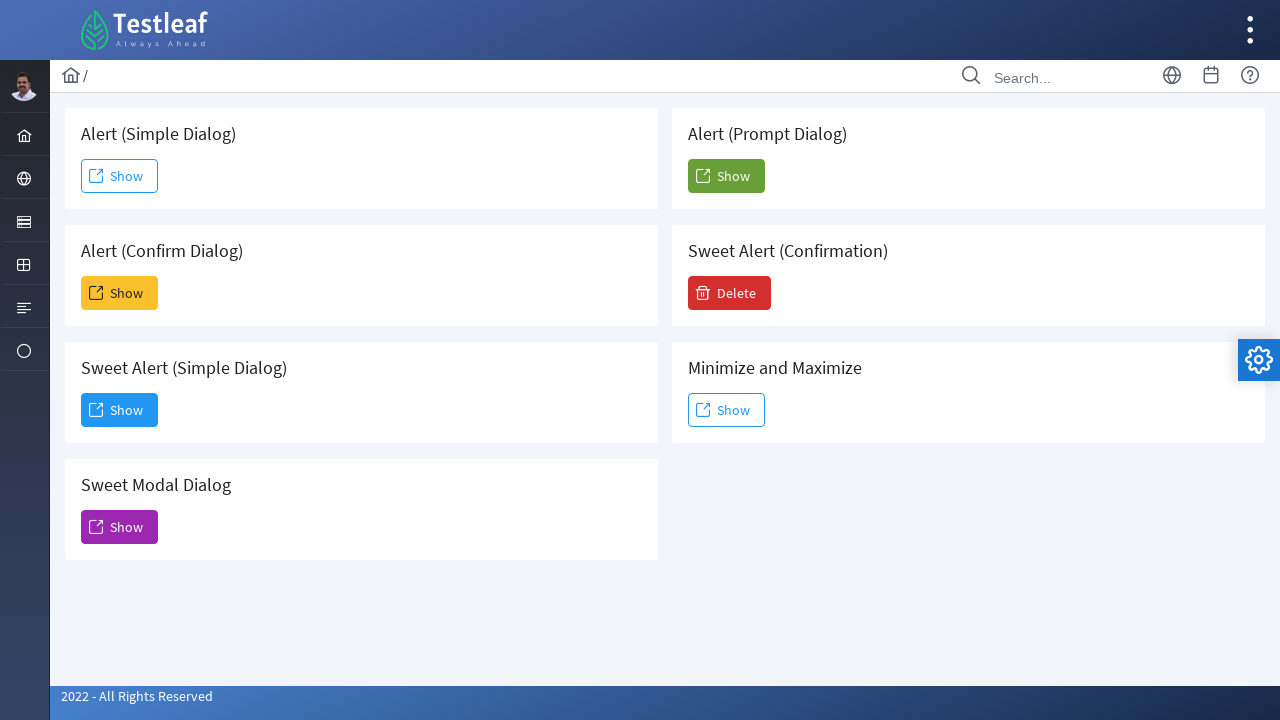

Clicked Show button for Confirm Dialog section at (120, 293) on xpath=(//h5[text()=' Alert (Confirm Dialog)']//following::span[text()='Show'][1]
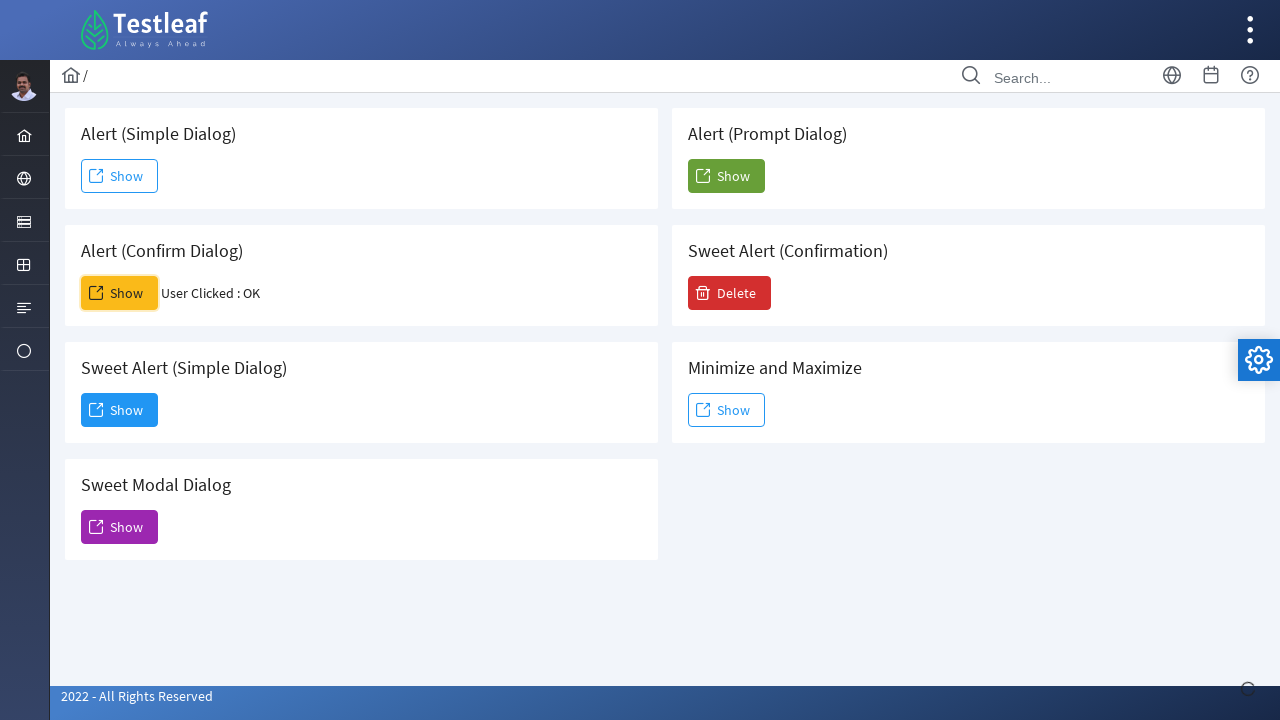

Result element loaded after confirming dialog
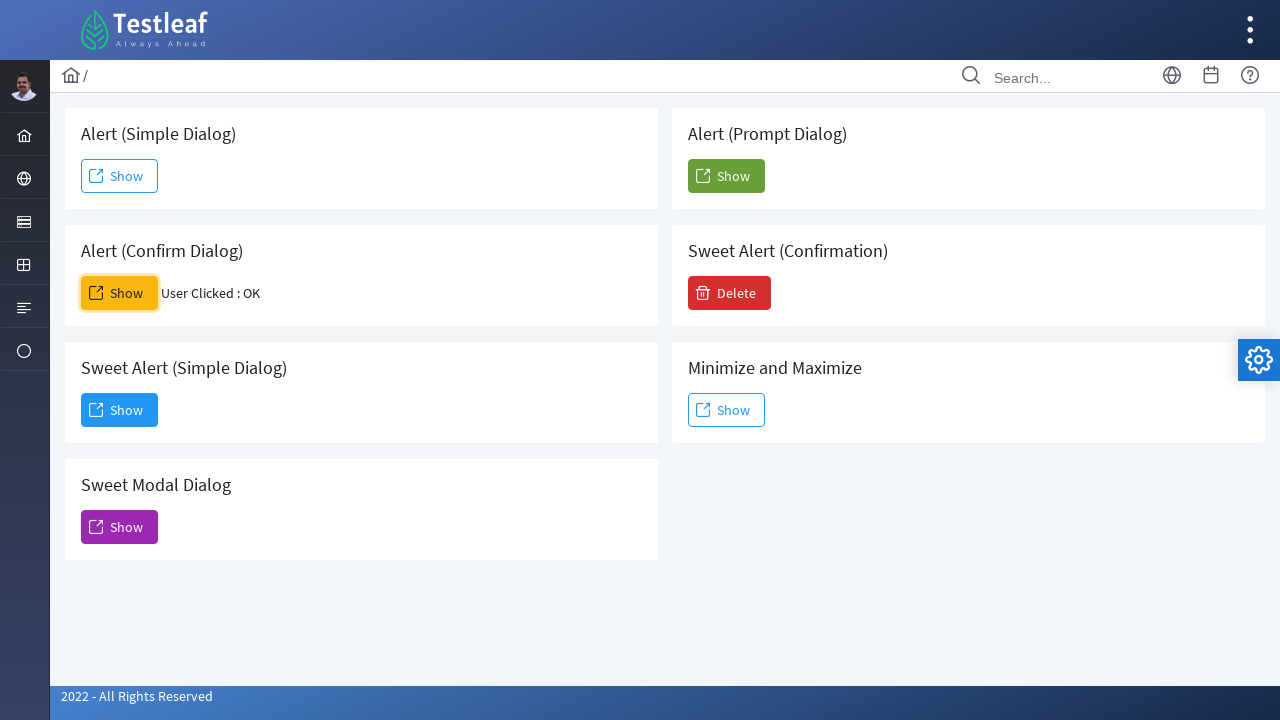

Retrieved result text from element
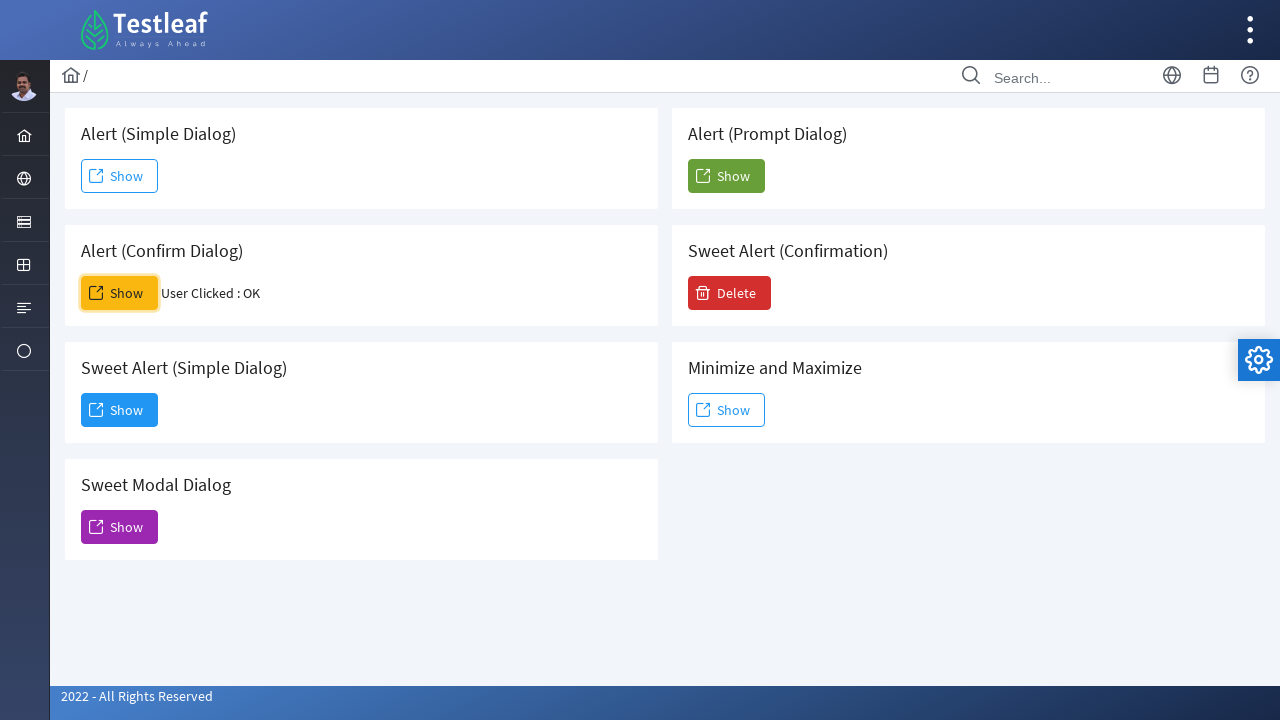

Verified result text matches expected value 'User Clicked : OK'
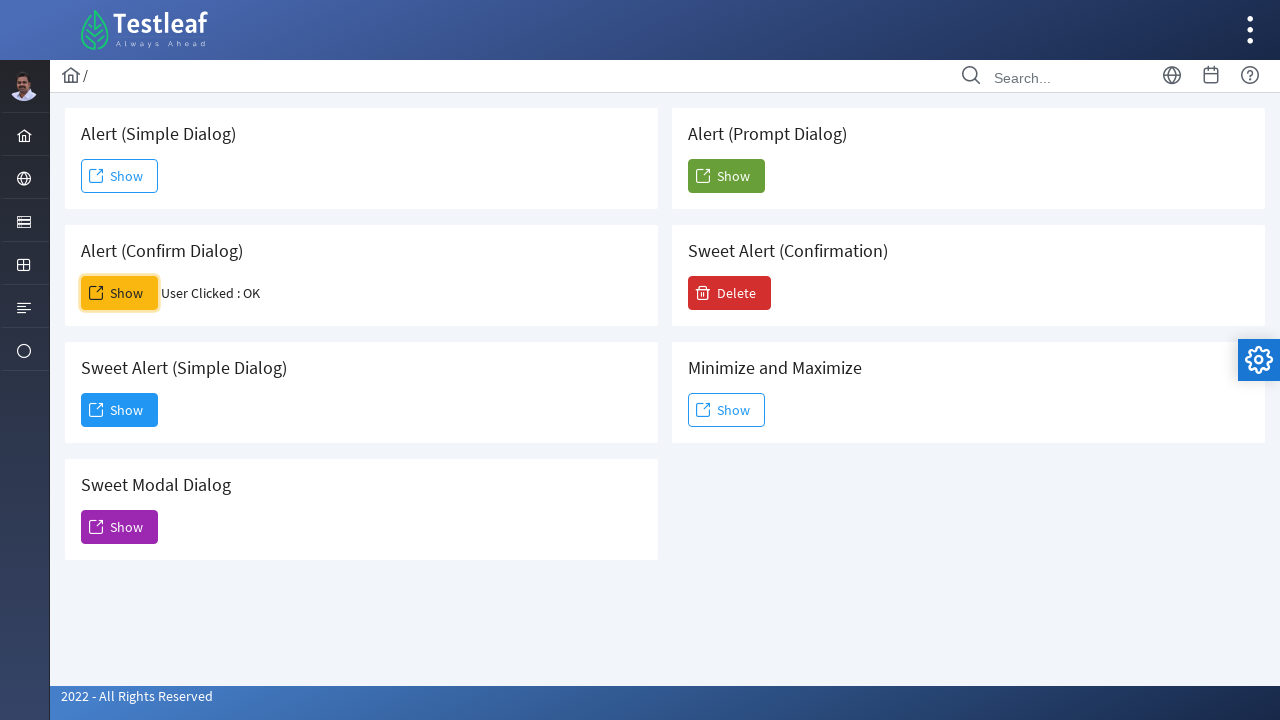

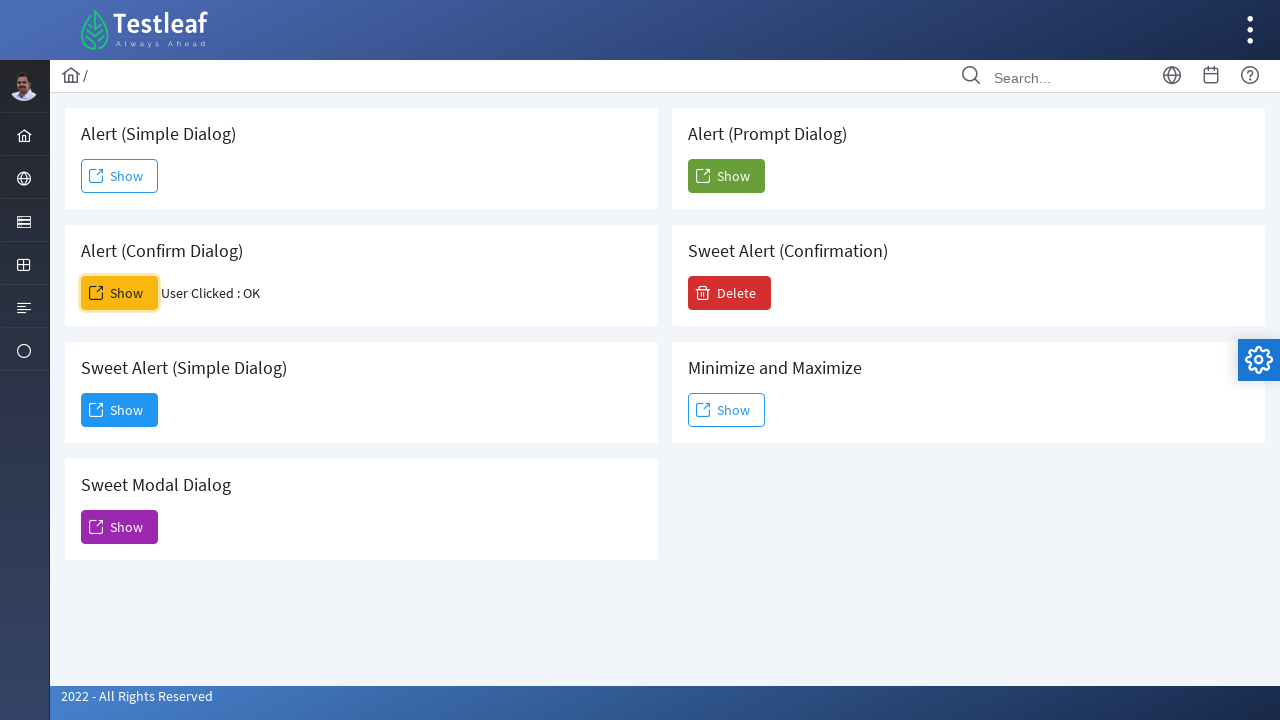